Tests the Indian Railways train search functionality by entering source and destination stations, then retrieves and displays the list of available trains between the two stations

Starting URL: https://erail.in/

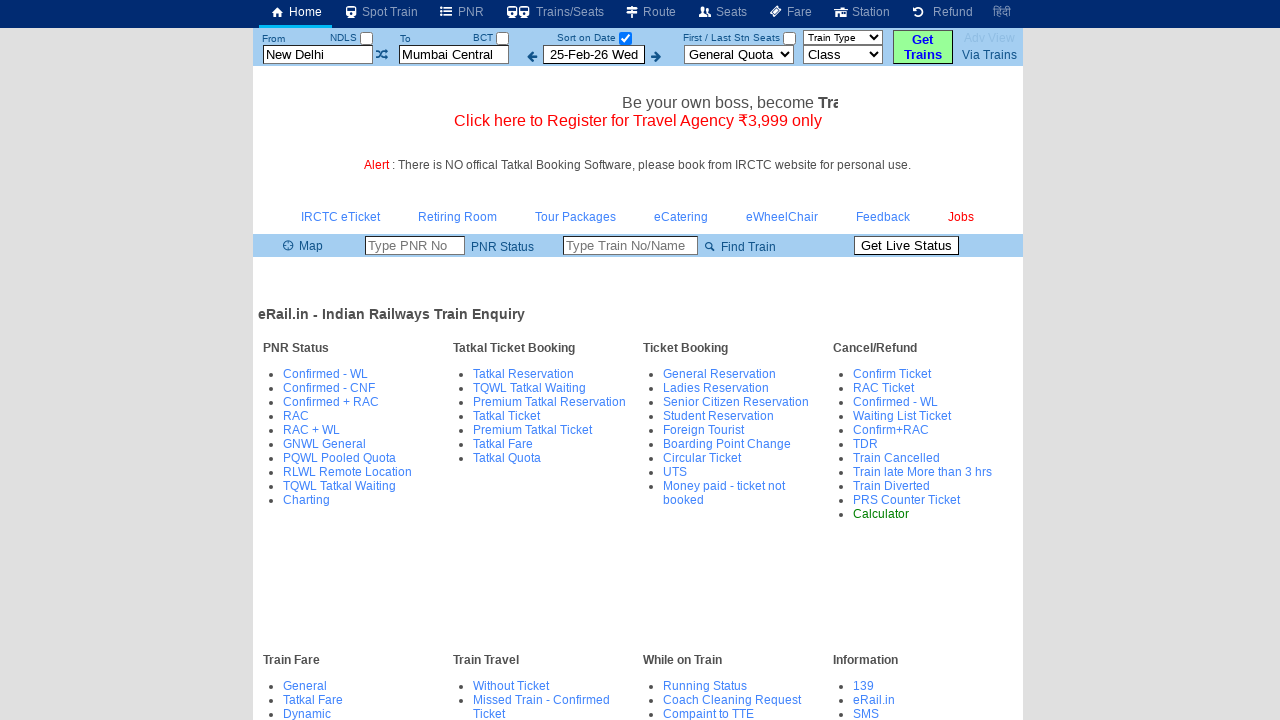

Cleared the 'From' station field on #txtStationFrom
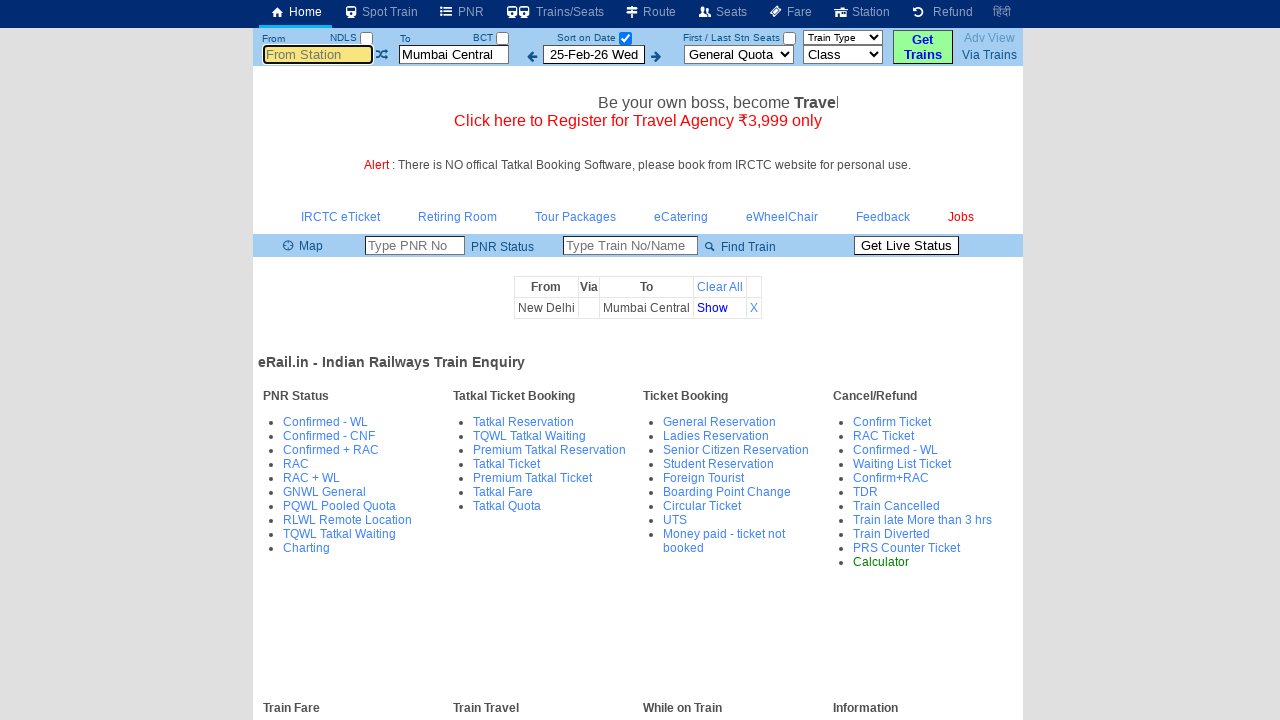

Filled 'From' station field with 'ms' on #txtStationFrom
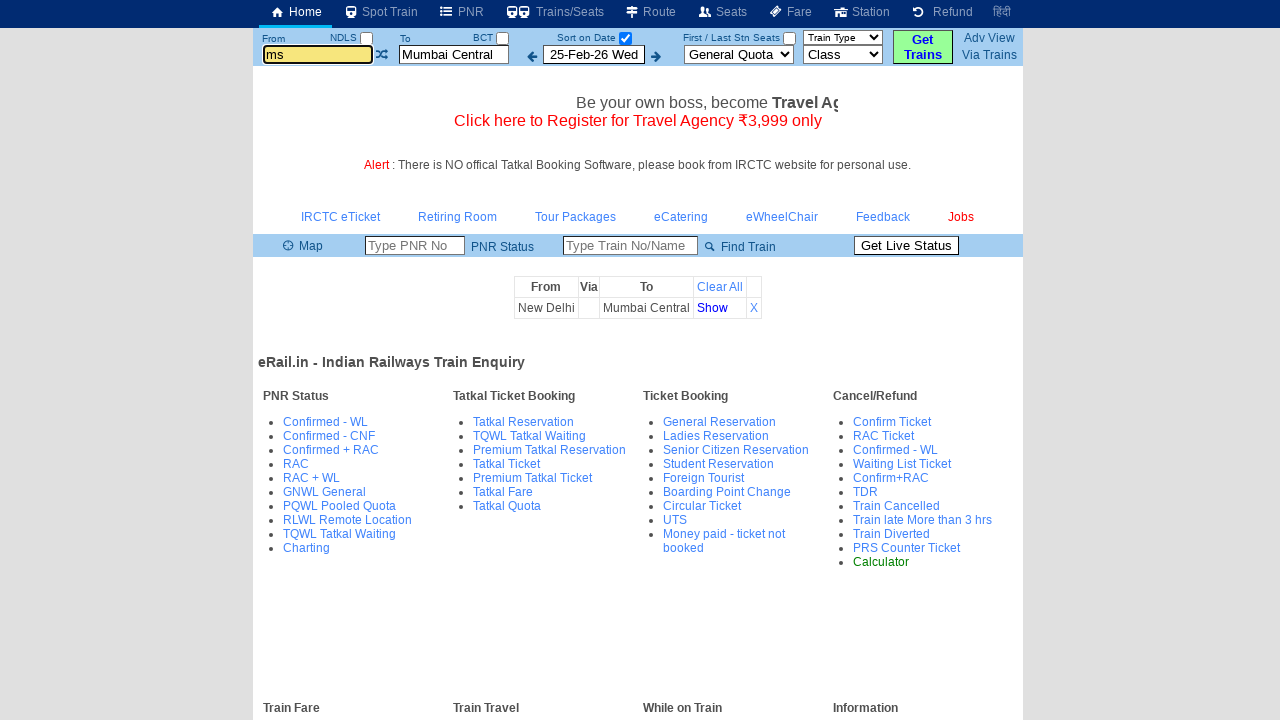

Pressed Enter to confirm 'From' station selection on #txtStationFrom
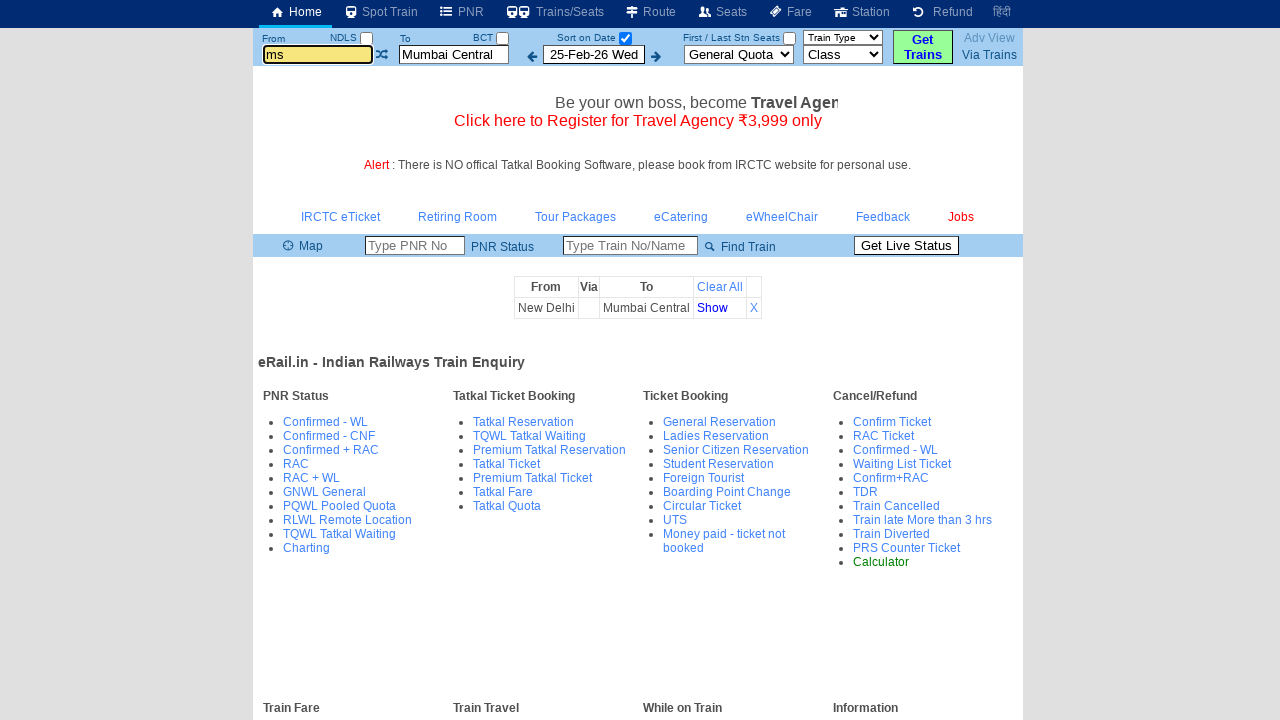

Cleared the 'To' station field on #txtStationTo
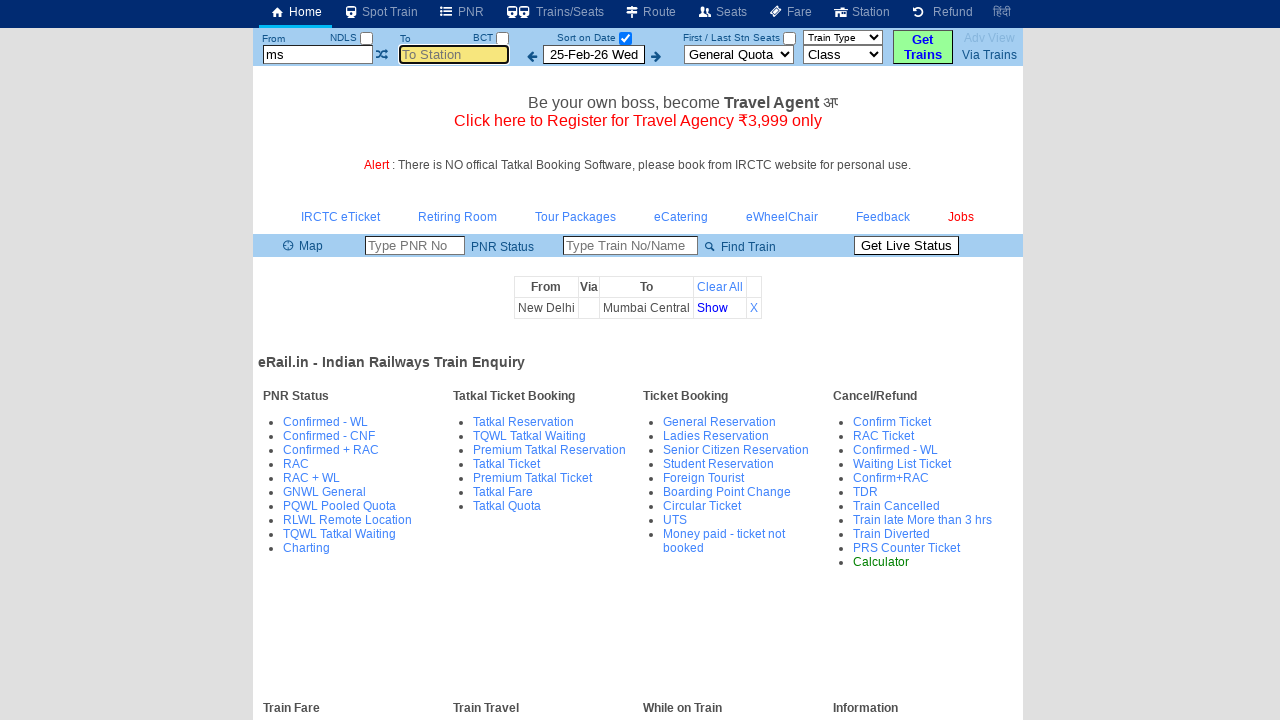

Filled 'To' station field with 'mdu' on #txtStationTo
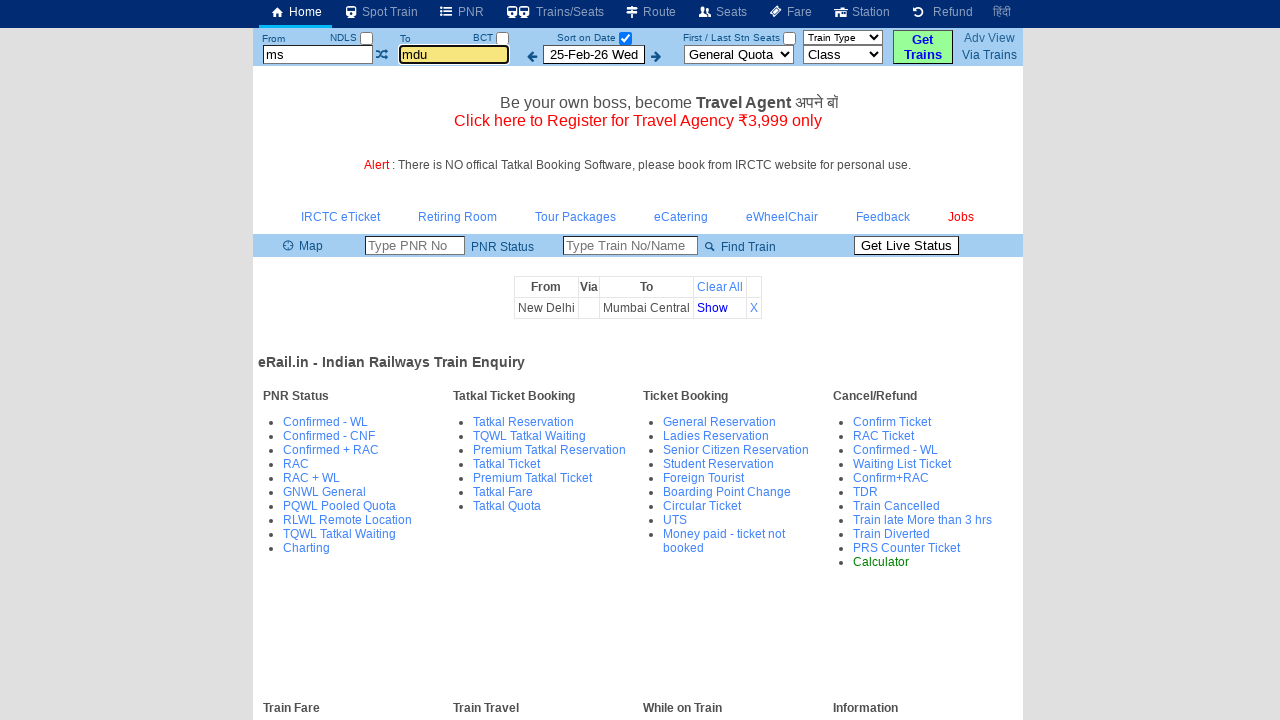

Pressed Enter to confirm 'To' station selection on #txtStationTo
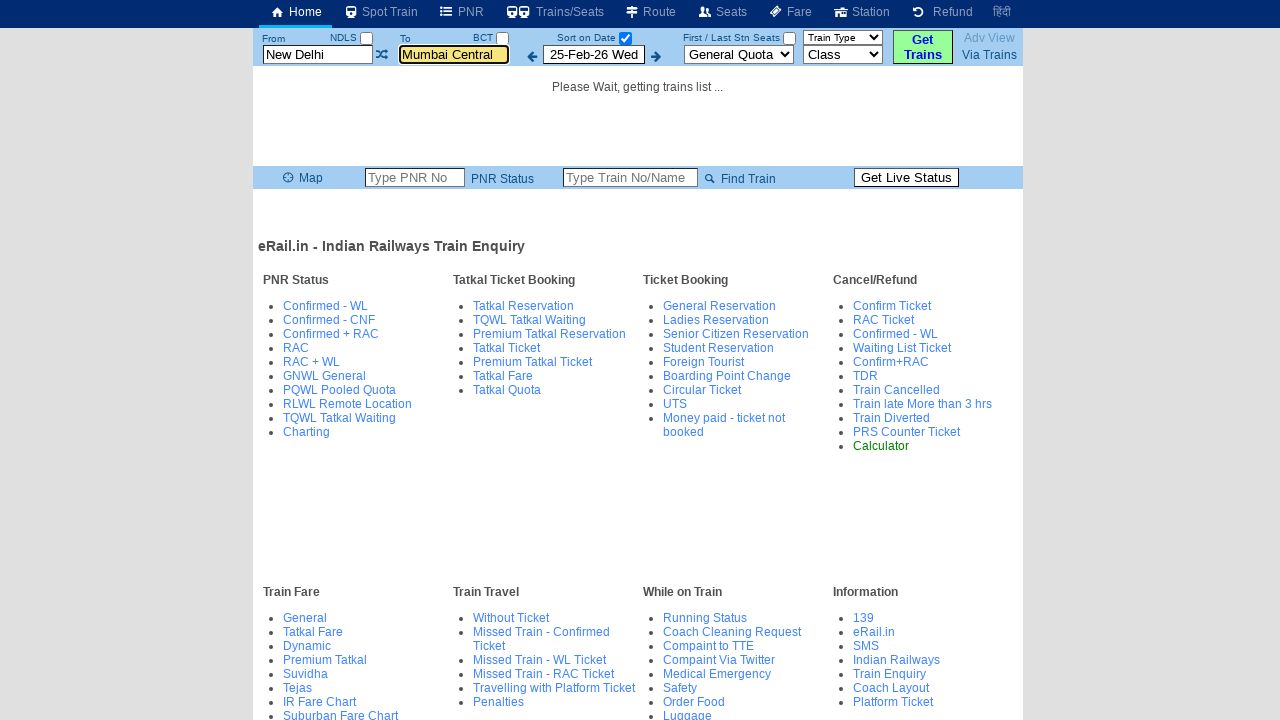

Unchecked the date selection checkbox to show all trains at (625, 38) on #chkSelectDateOnly
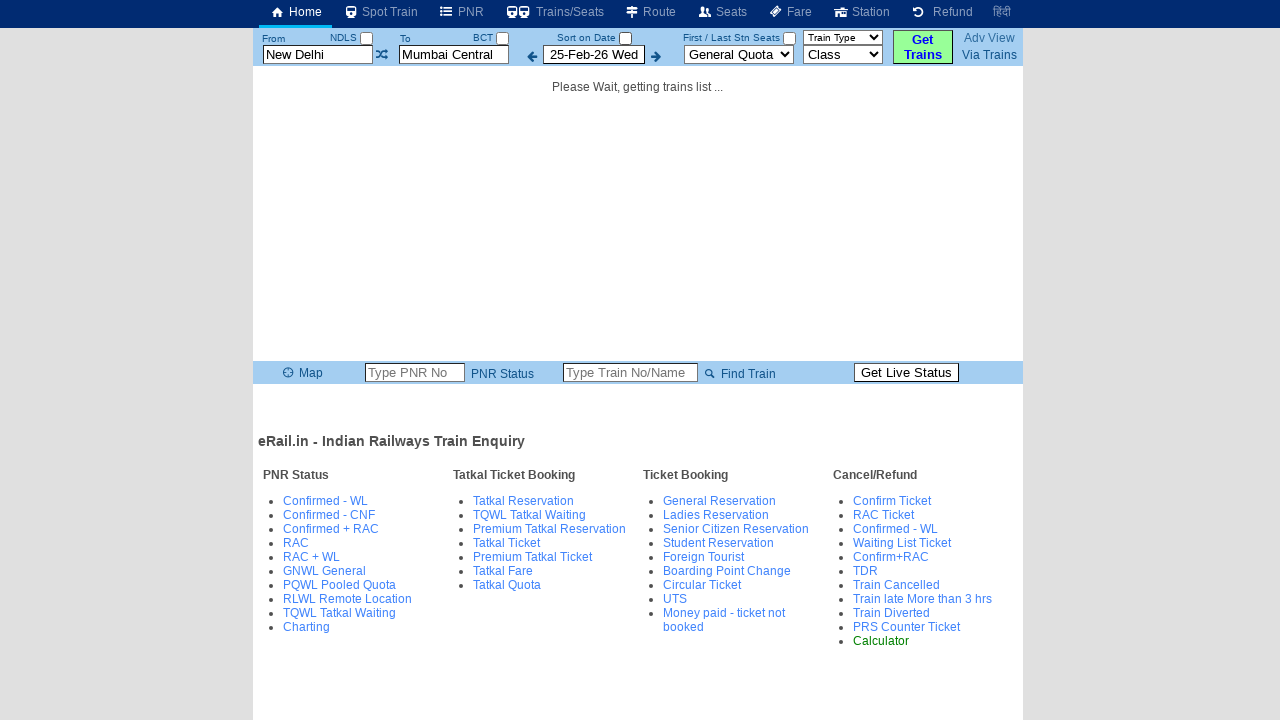

Train list table loaded successfully
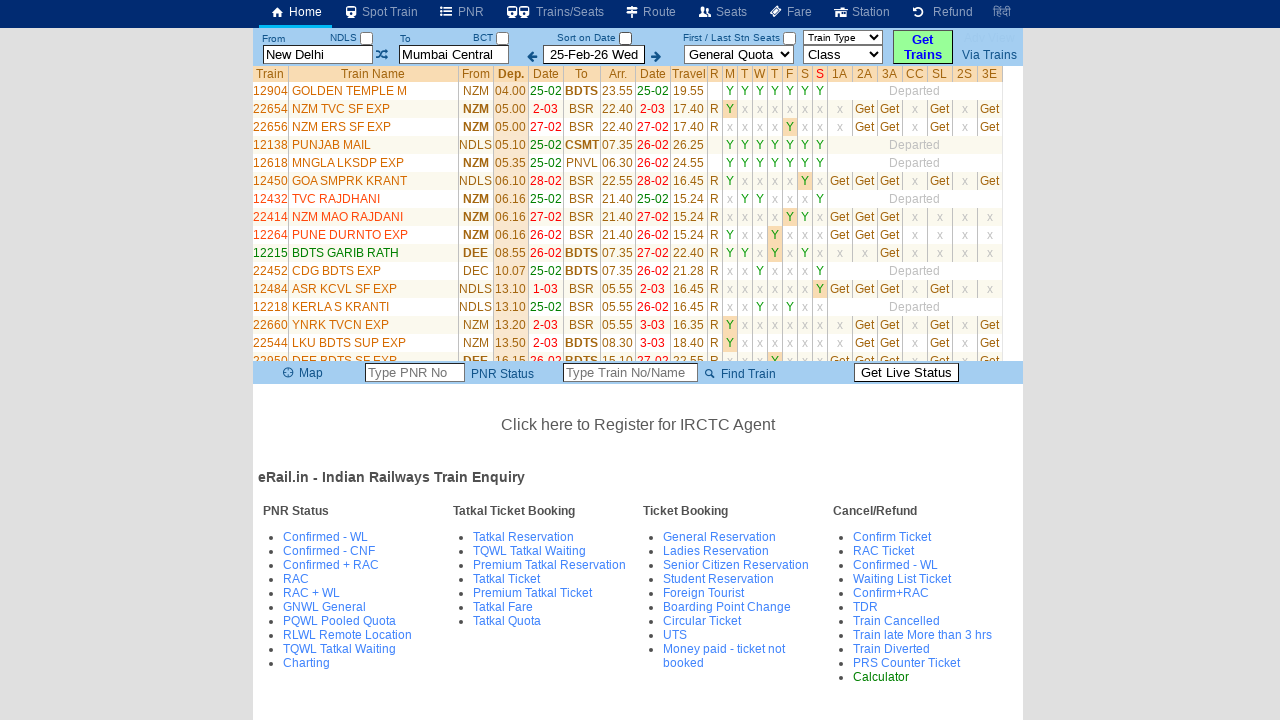

Verified train data is displayed with 35 rows found
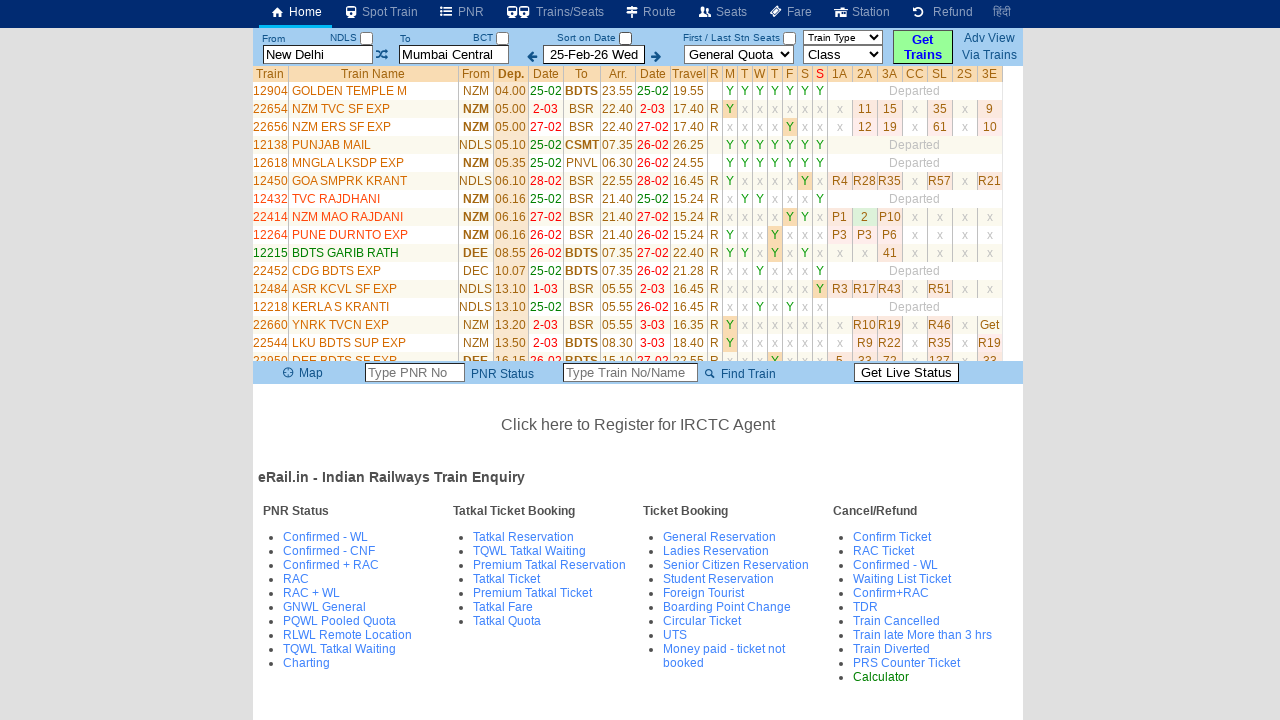

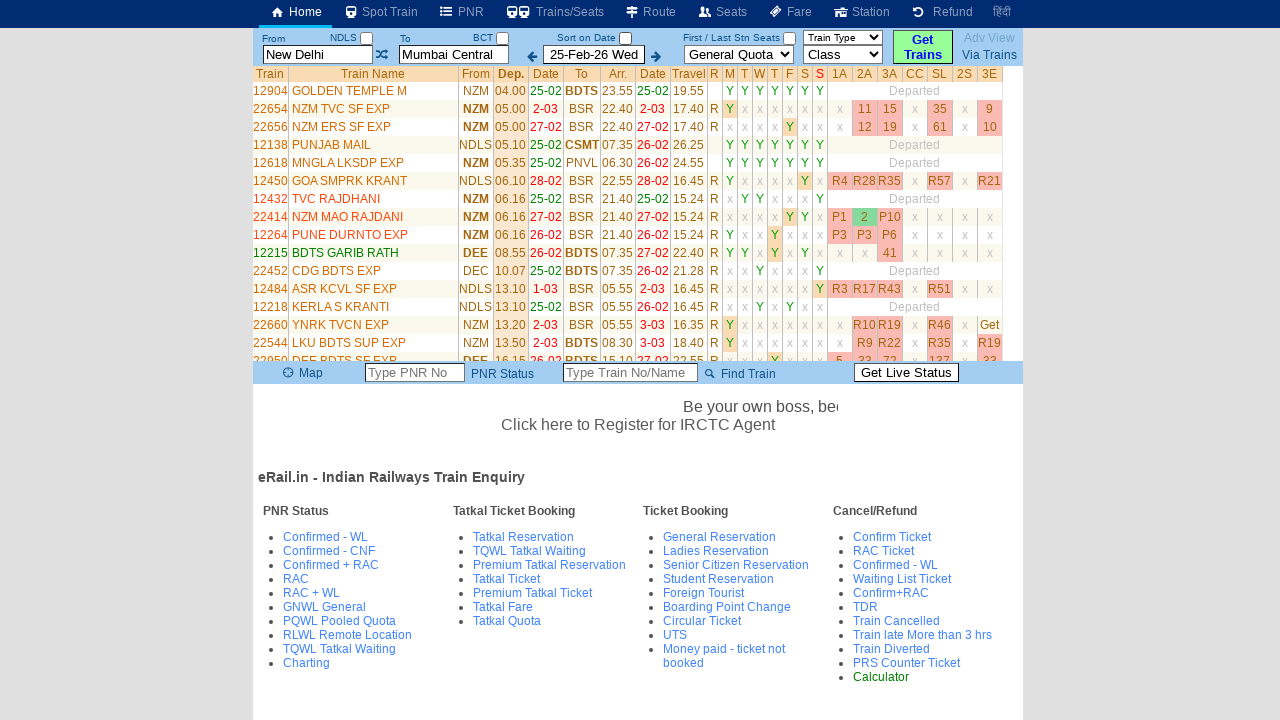